Tests navigation to Our Process page by expanding the About us dropdown and clicking the hidden link.

Starting URL: https://botscrew.com/

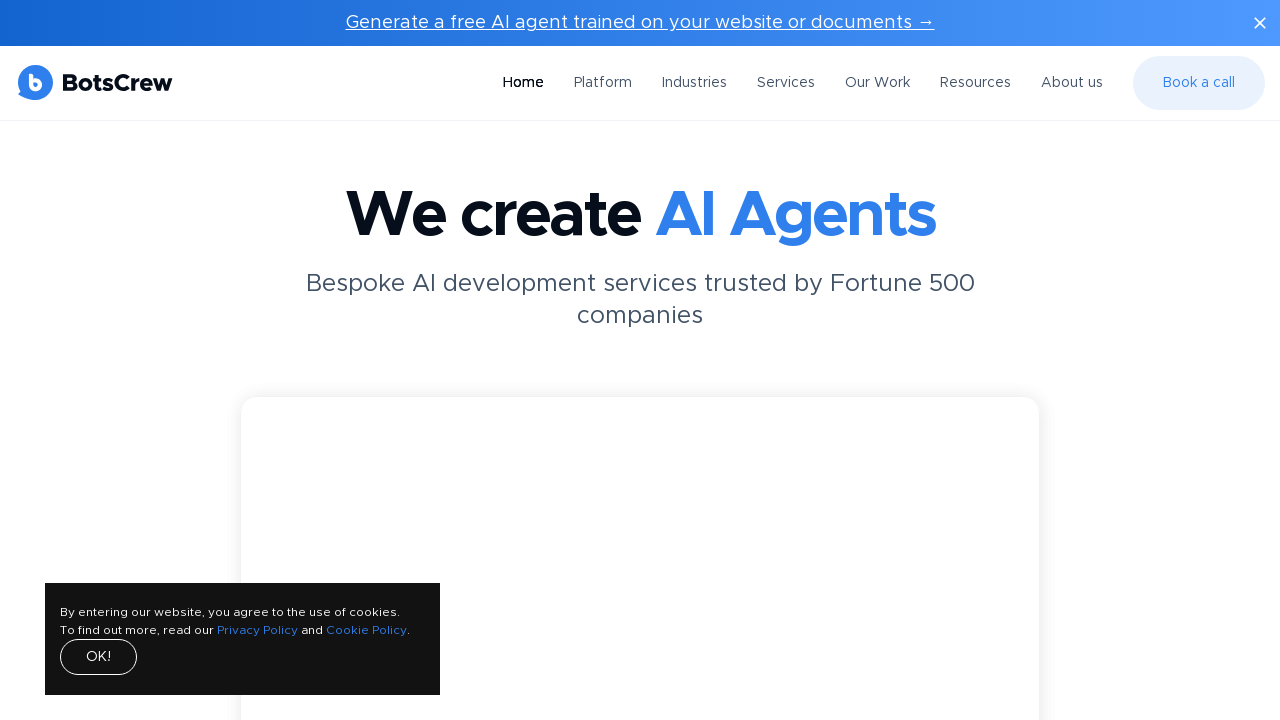

Clicked About us button to expand dropdown menu at (1072, 83) on internal:role=button[name="About us"i]
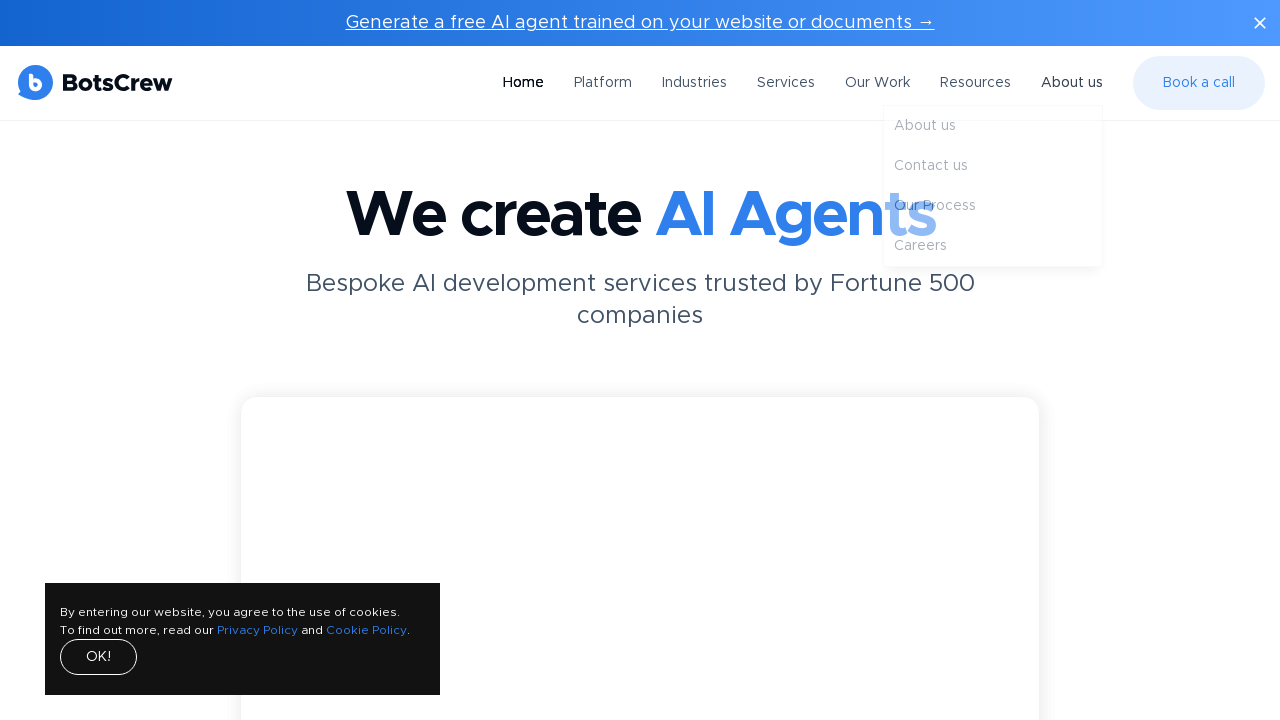

Our Process link became visible in navigation
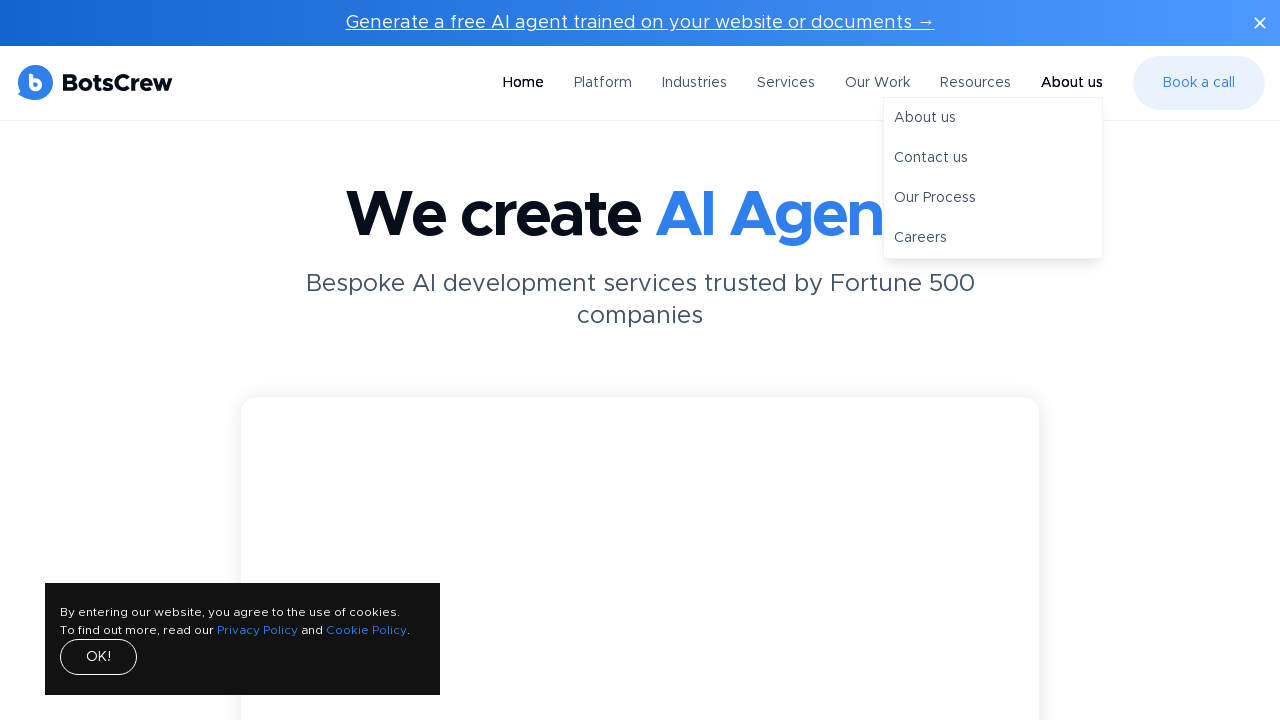

Clicked Our Process link at (993, 198) on internal:role=navigation >> internal:role=link[name="Our Process"i]
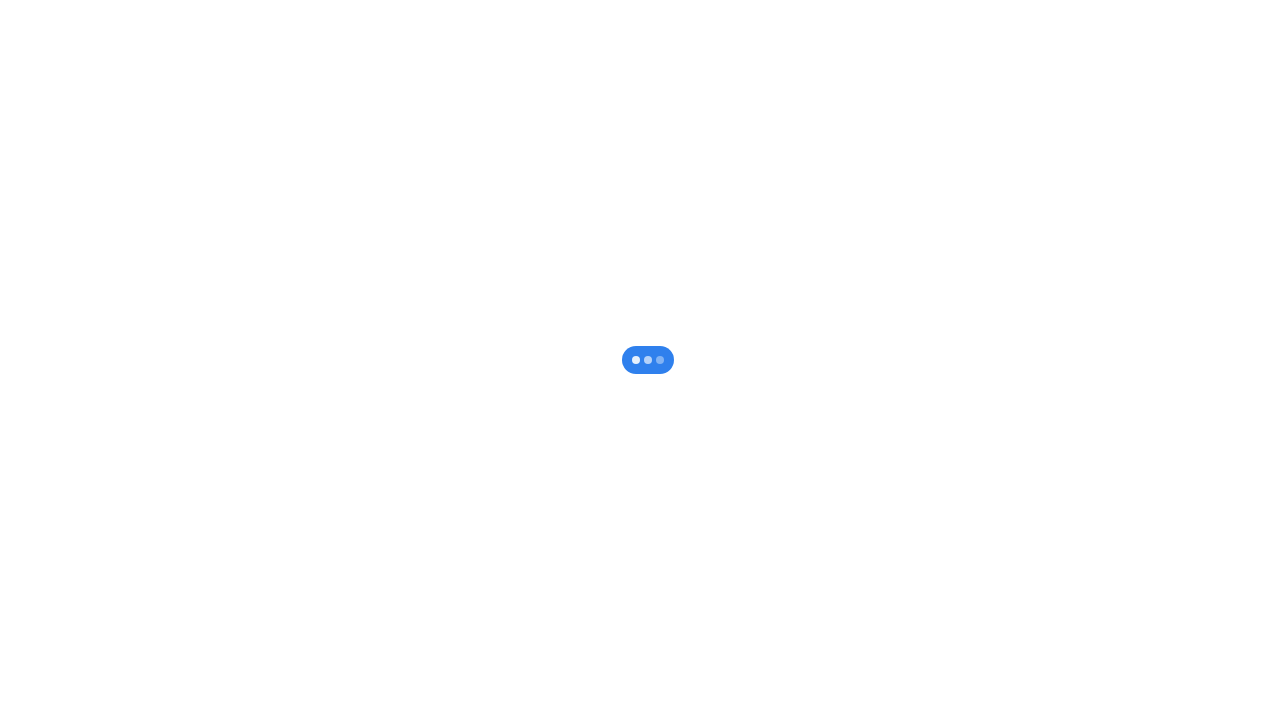

Successfully navigated to Our Process page (chatbot-development-journey)
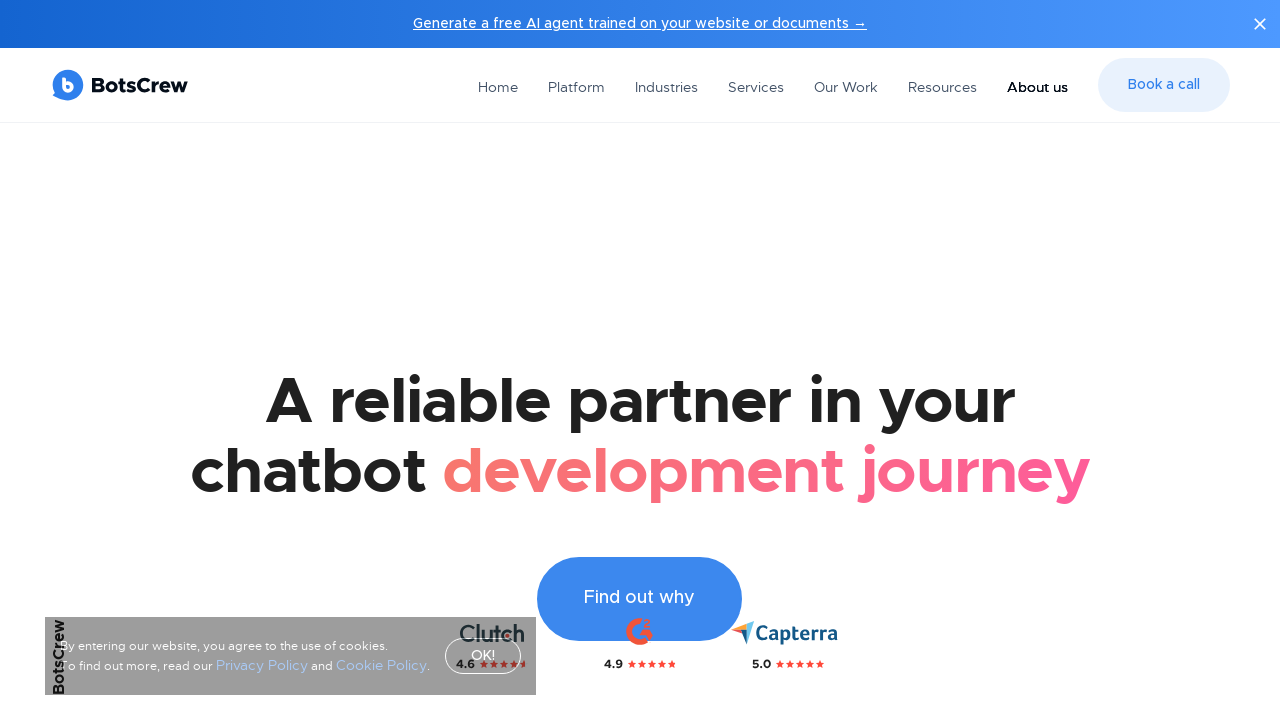

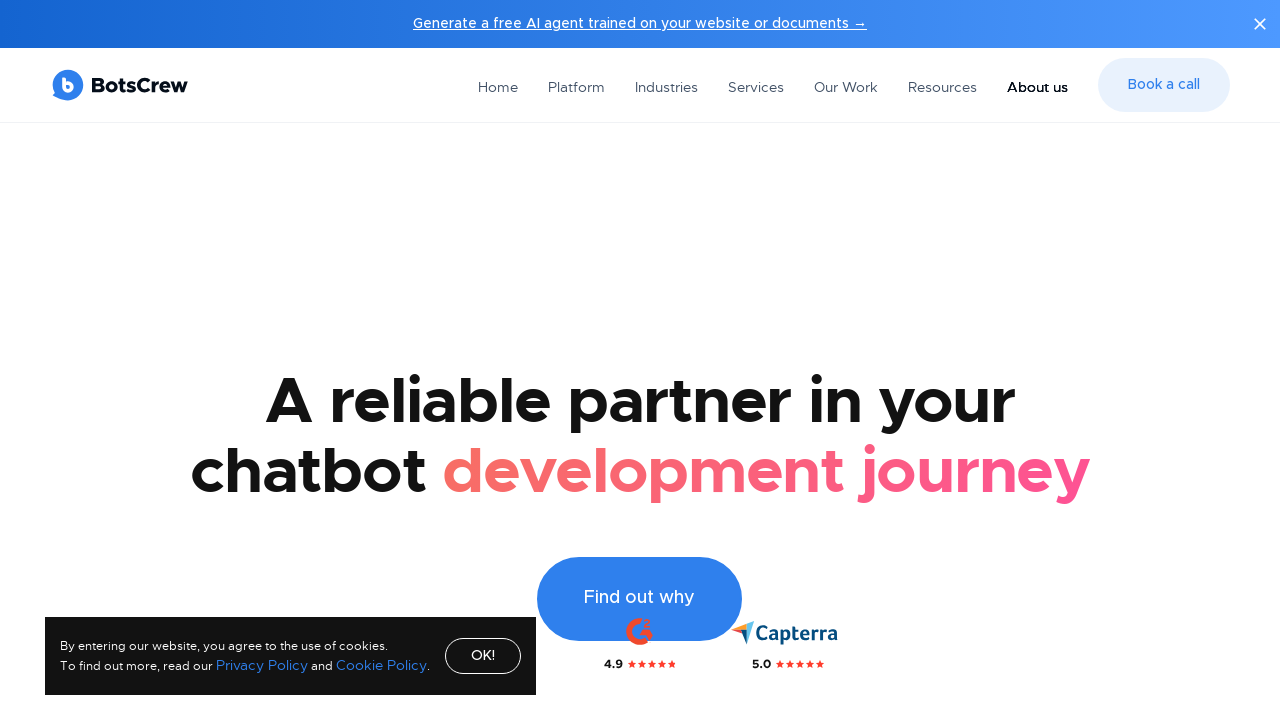